Tests drag and drop functionality by dragging an image element and dropping it into a target box element

Starting URL: https://formy-project.herokuapp.com/dragdrop

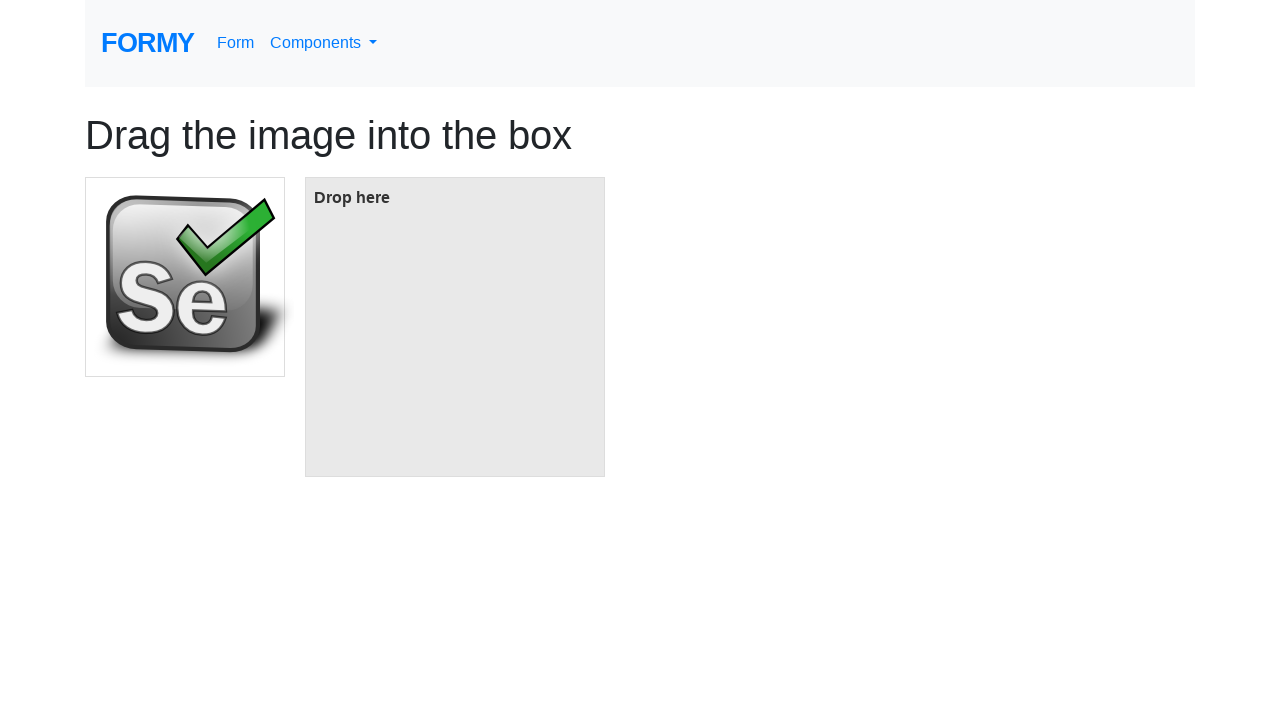

Located the image element to be dragged
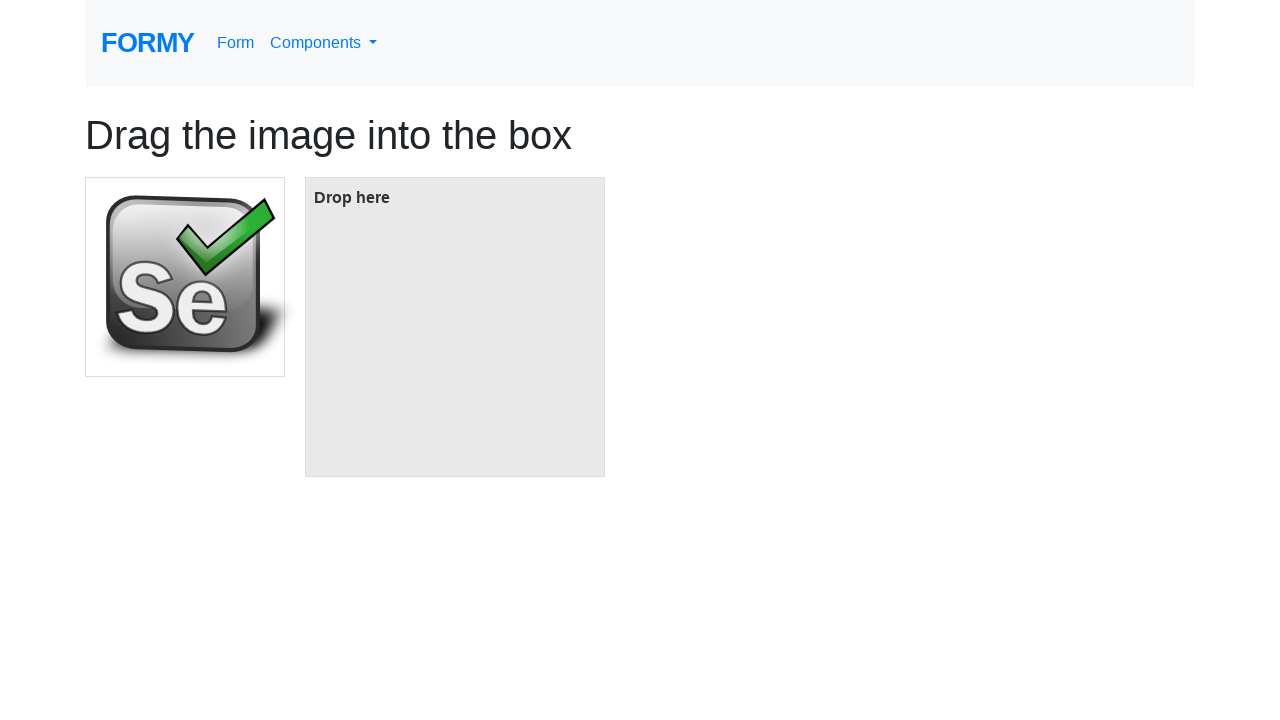

Located the target box element
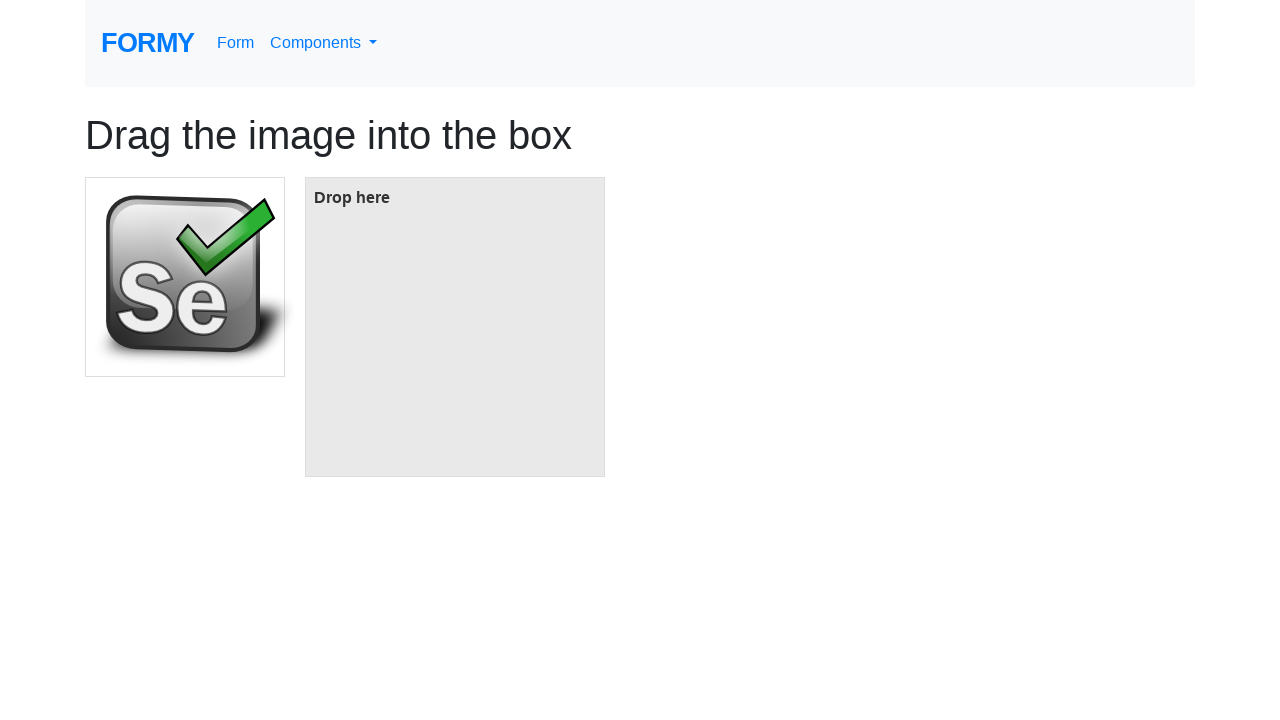

Dragged image element and dropped it into target box at (455, 327)
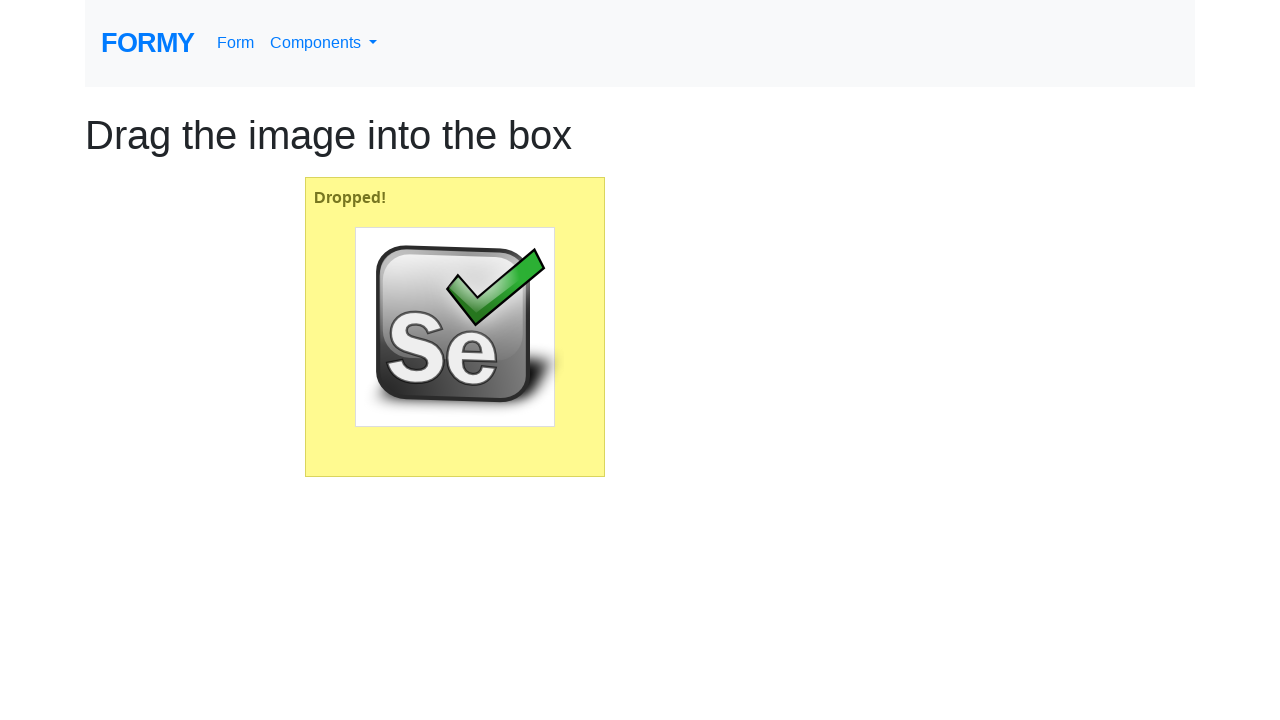

Waited for drag and drop action to complete
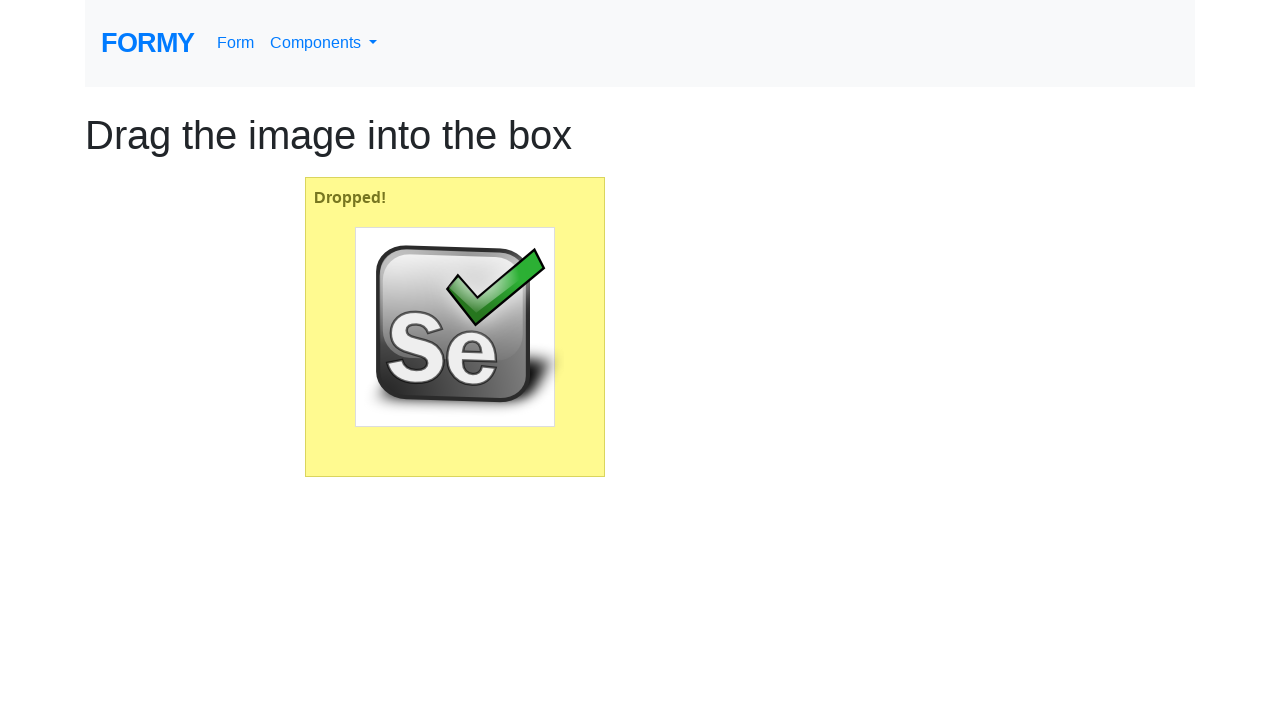

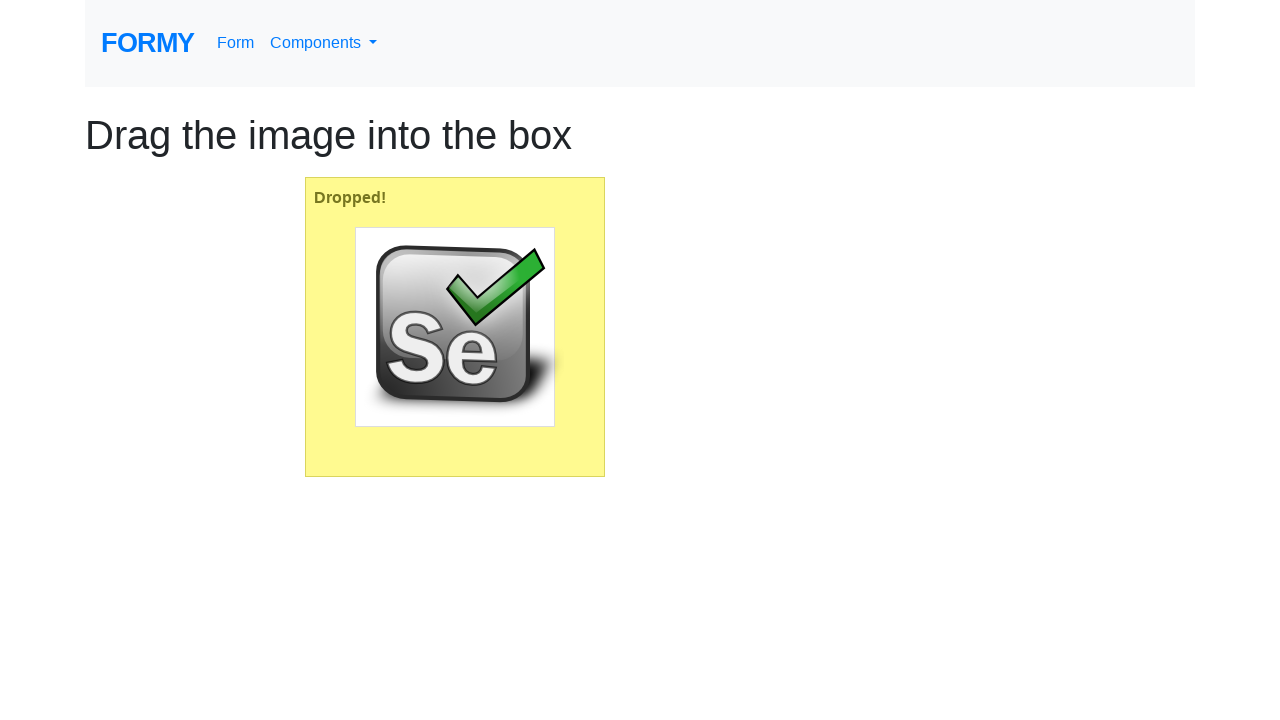